Tests text field set operation by first entering text, then replacing it with new text

Starting URL: https://www.saucedemo.com

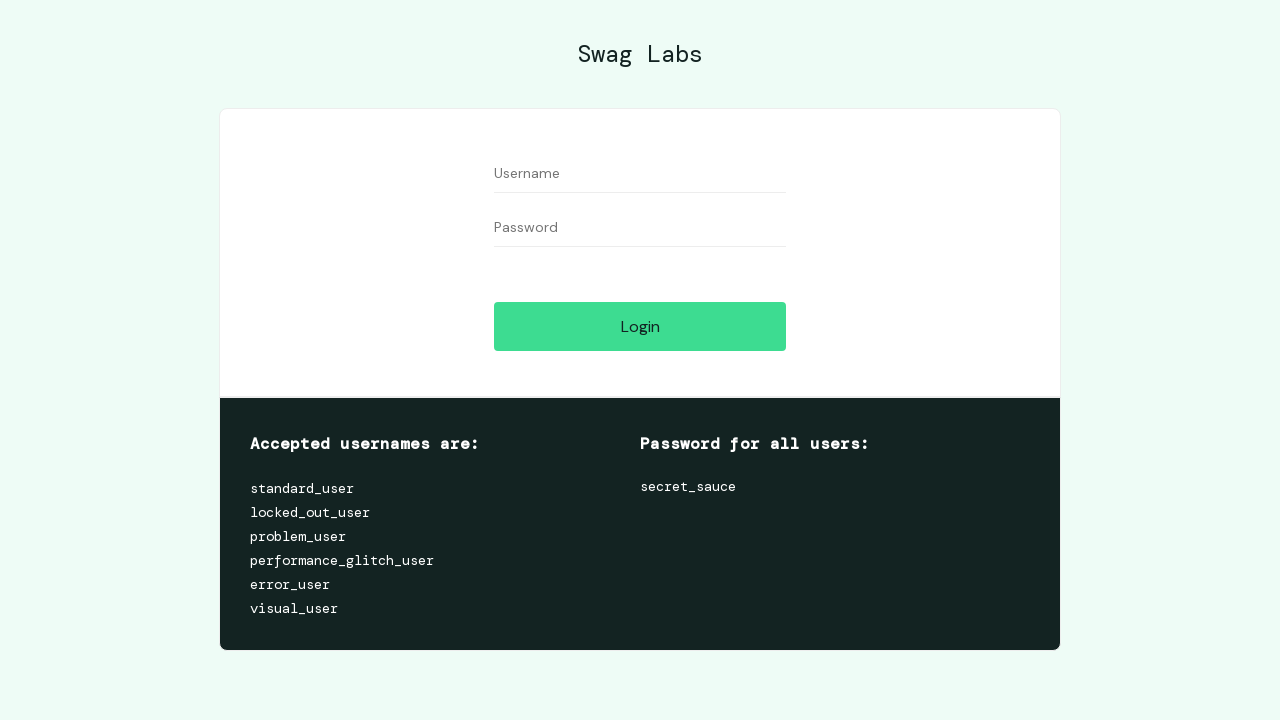

Entered initial text 'Bar' into username field on #user-name
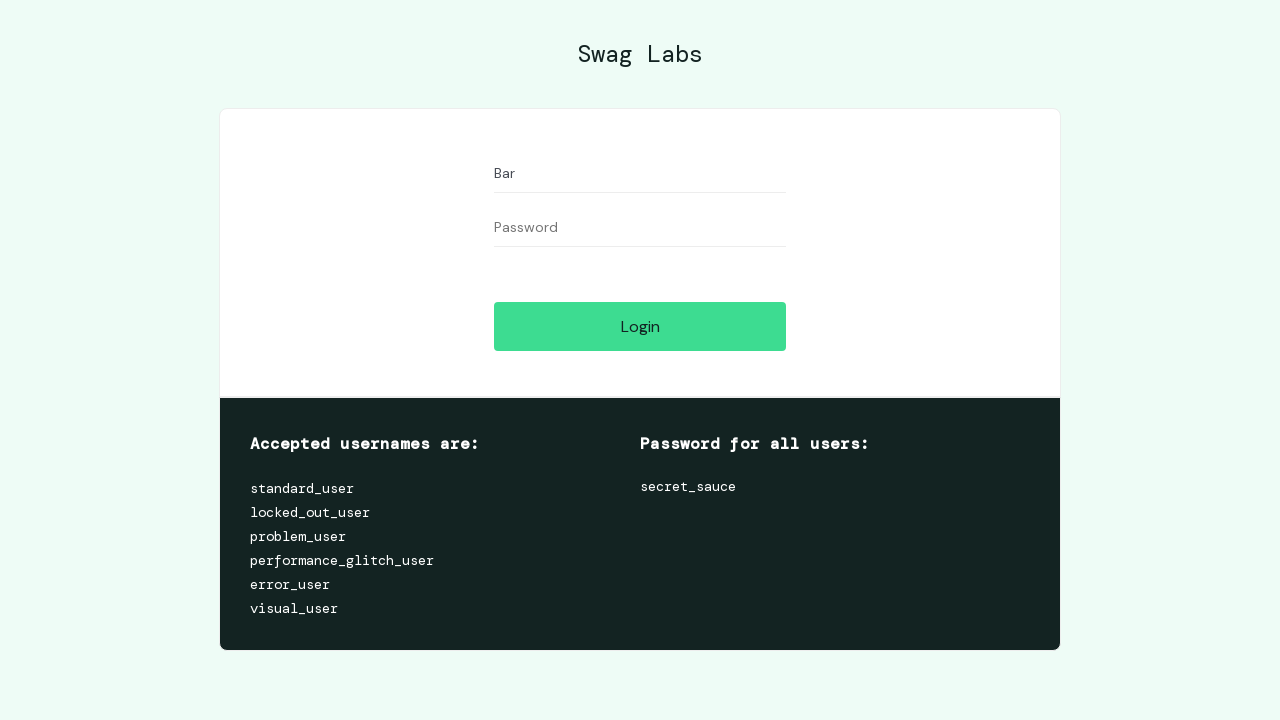

Replaced username field text with 'Foo' on #user-name
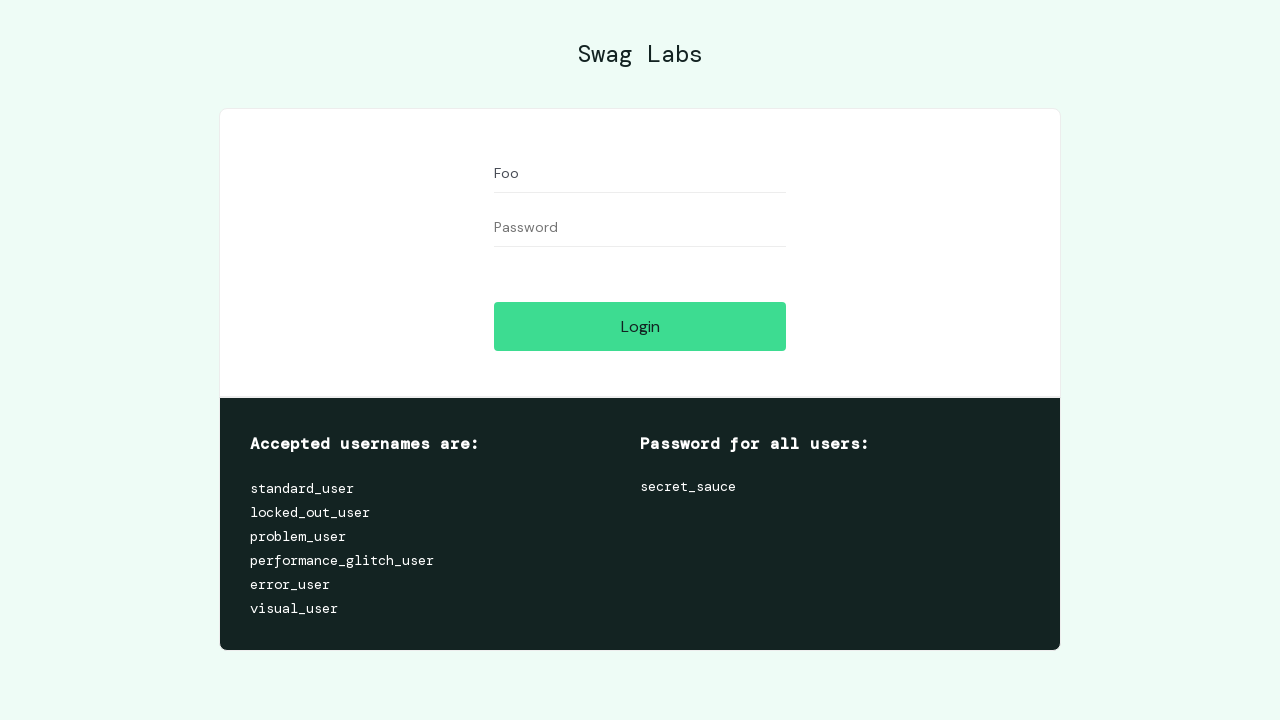

Verified username field contains expected value 'Foo'
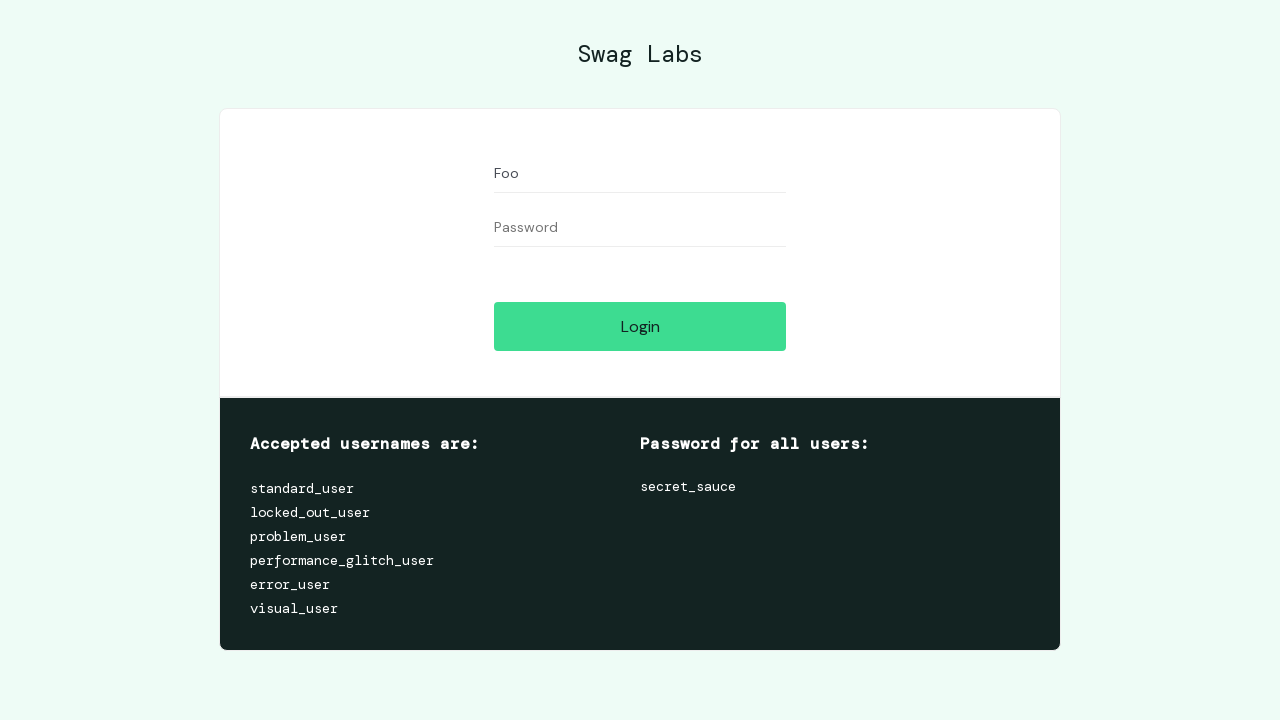

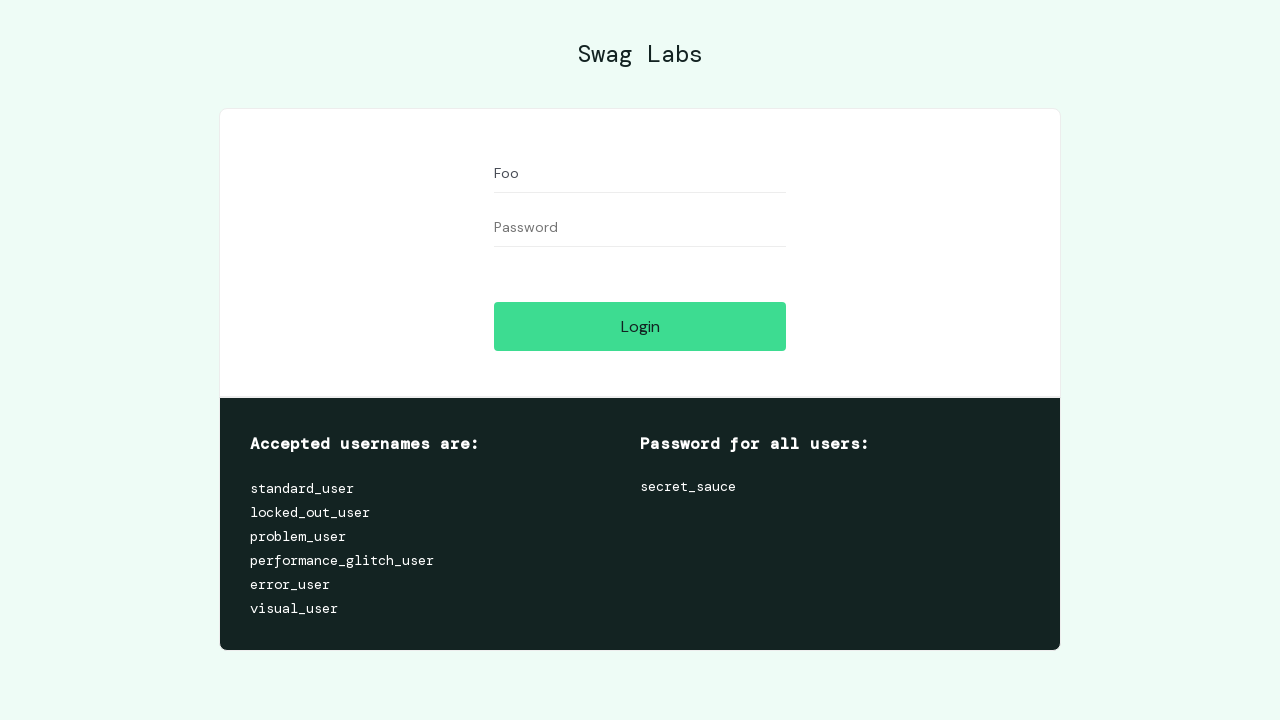